Tests date field manipulation on 12306 website by using JavaScript to modify a readonly date input field

Starting URL: https://www.12306.cn/index/

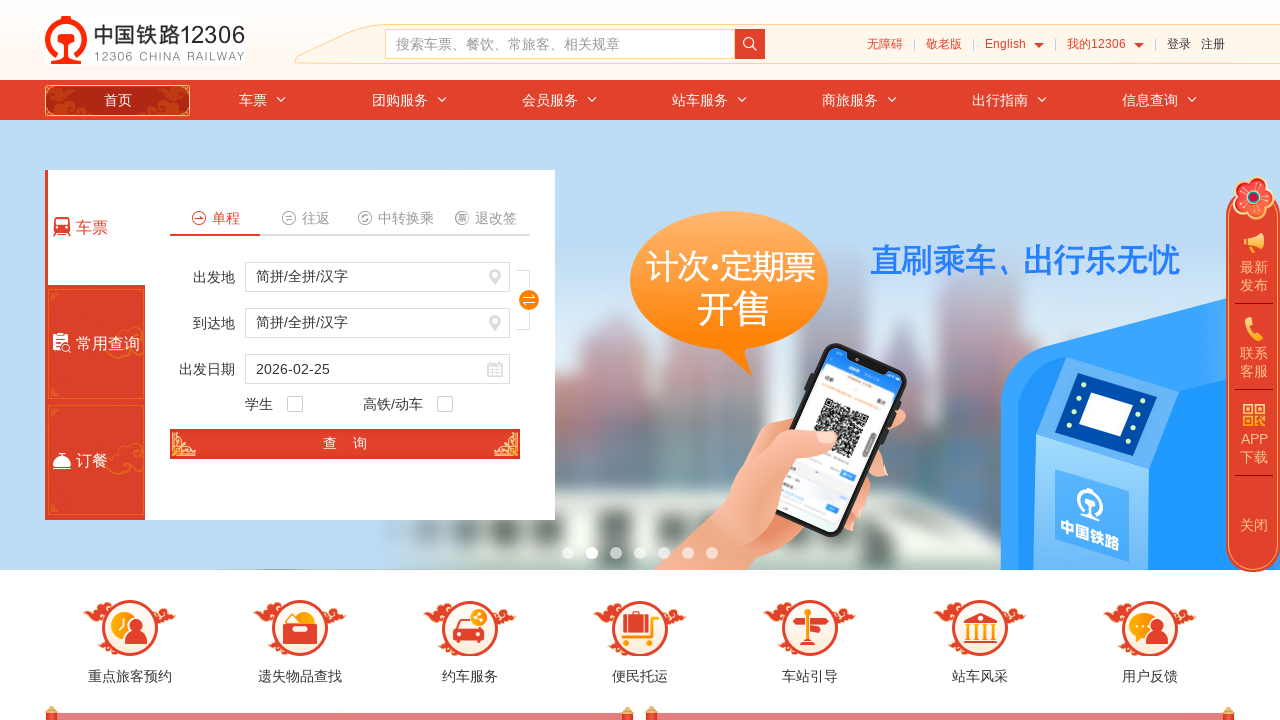

Waited for date input field '#train_date' to be available
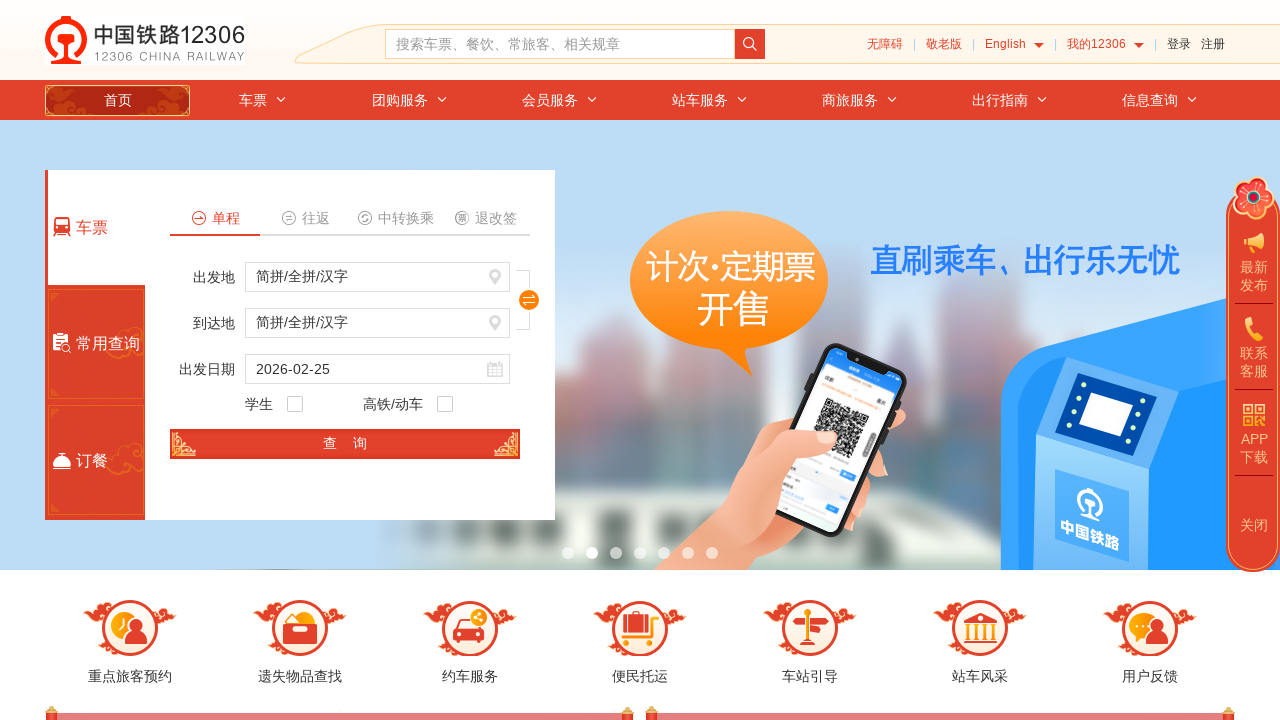

Modified date field by removing readonly attribute and setting value to '2020-06-12' using JavaScript
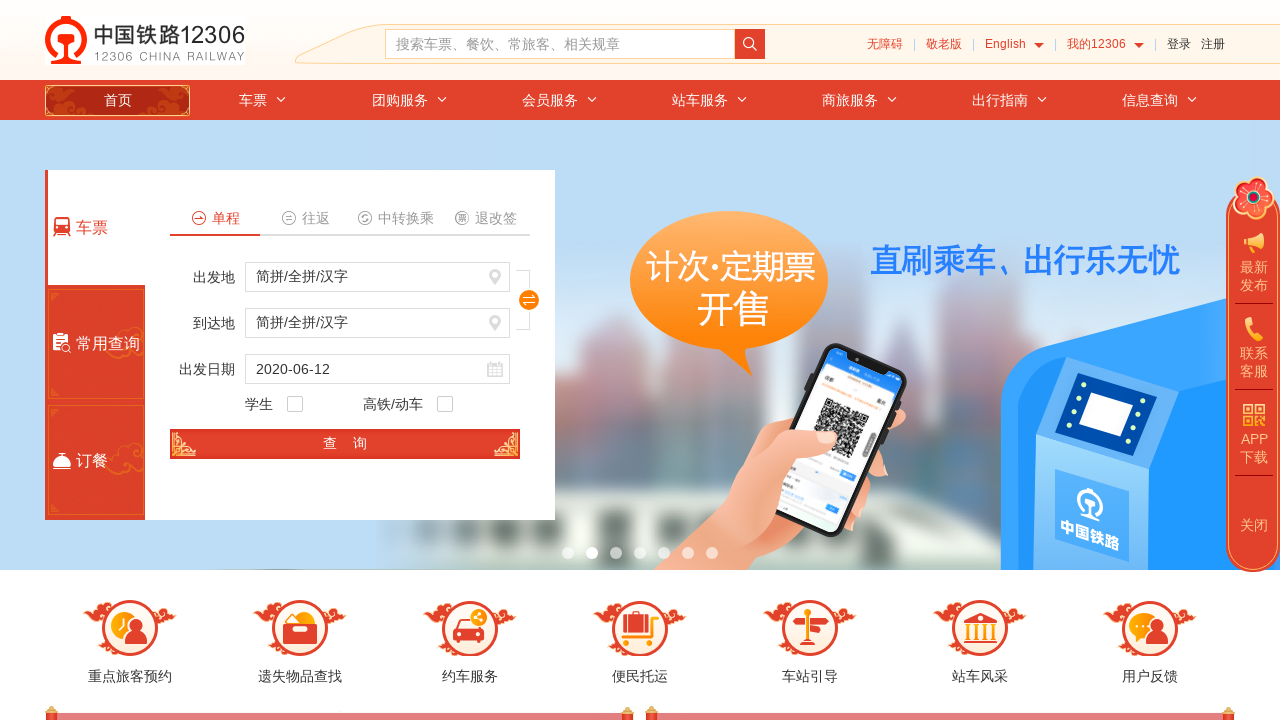

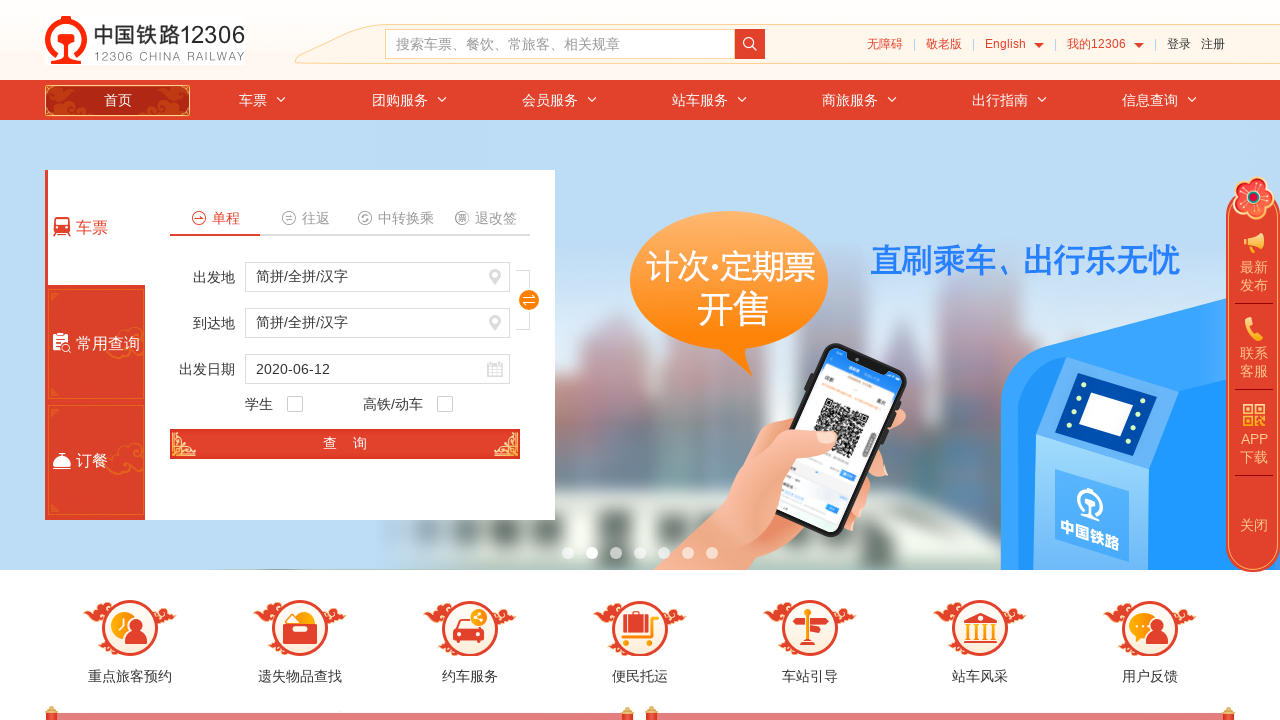